Tests mouse interaction and action pause functionality by moving to an element, clicking and holding it, and sending keys with pauses between actions

Starting URL: https://www.selenium.dev/selenium/web/mouse_interaction.html

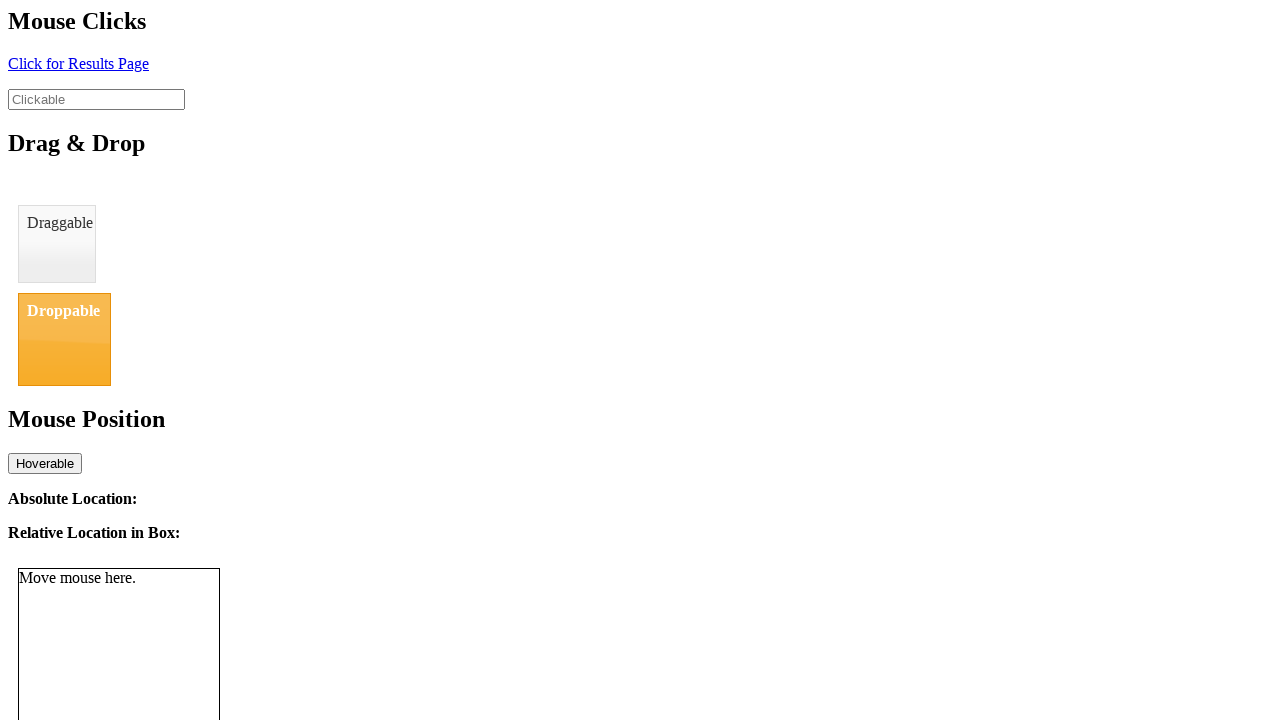

Located clickable element with ID 'clickable'
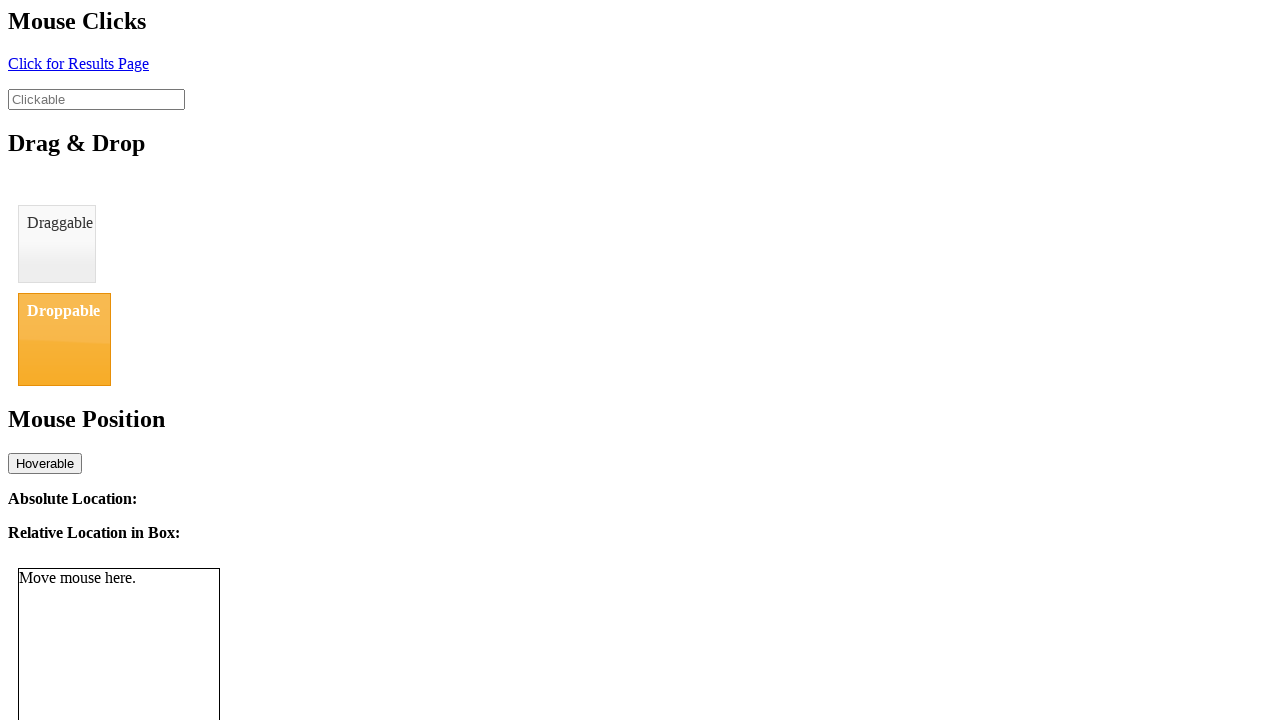

Hovered mouse over the clickable element at (96, 99) on #clickable
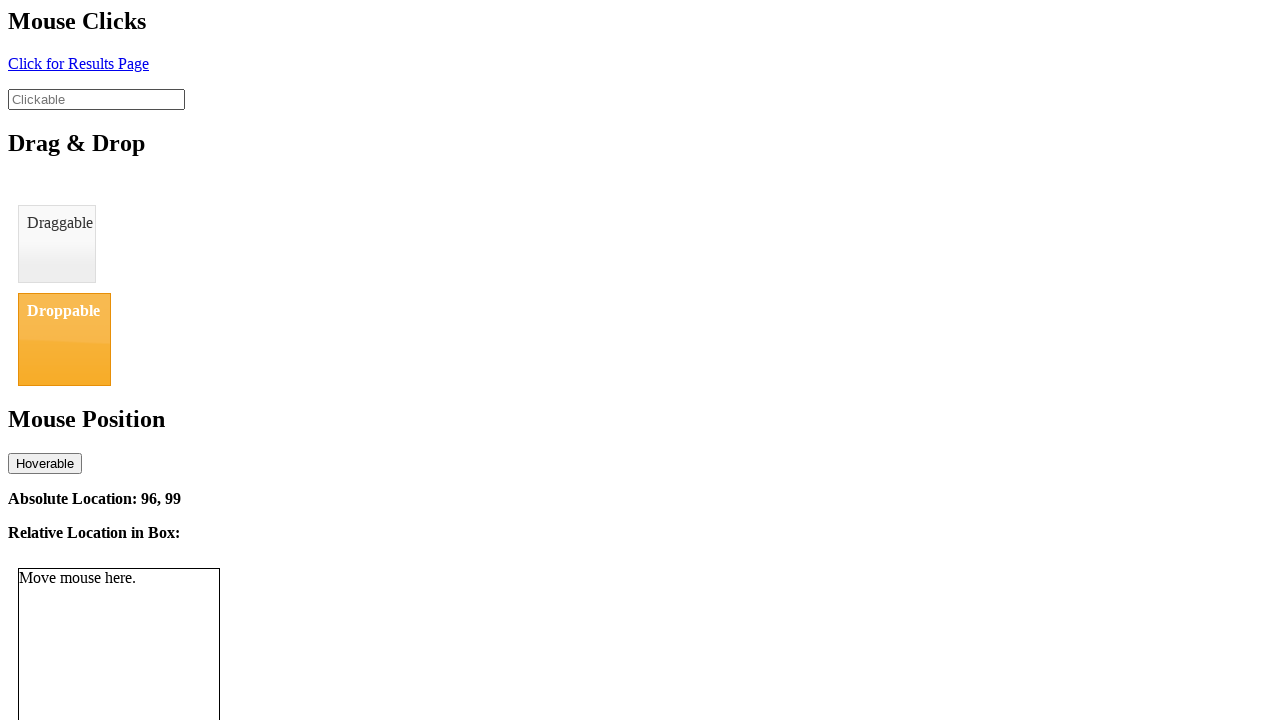

Waited 1 second before mouse down action
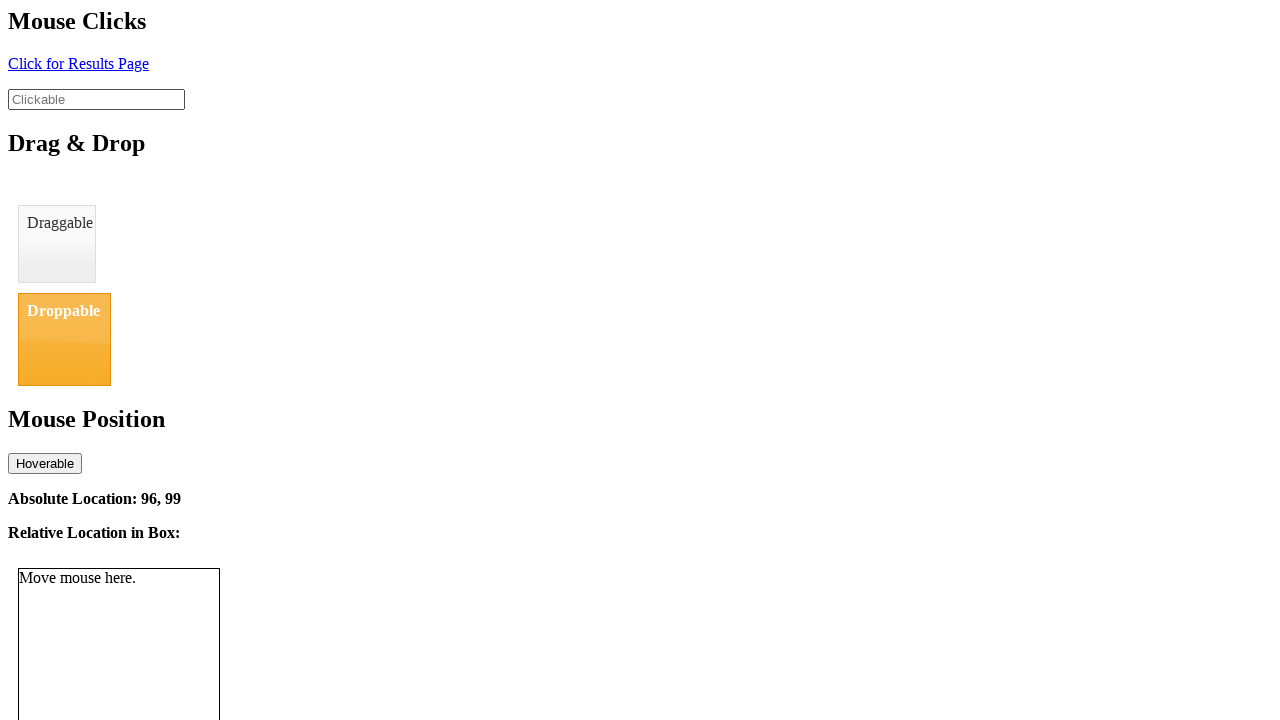

Pressed and held mouse button down at (96, 99)
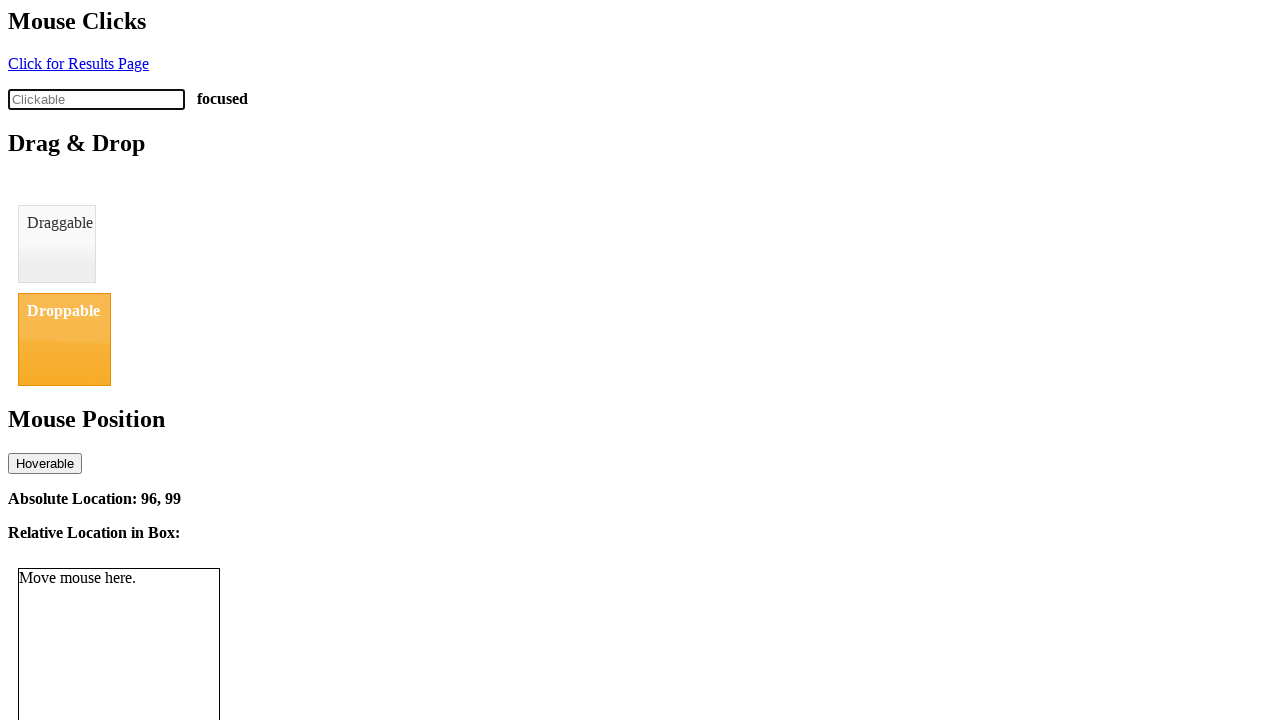

Waited 1 second while holding mouse button
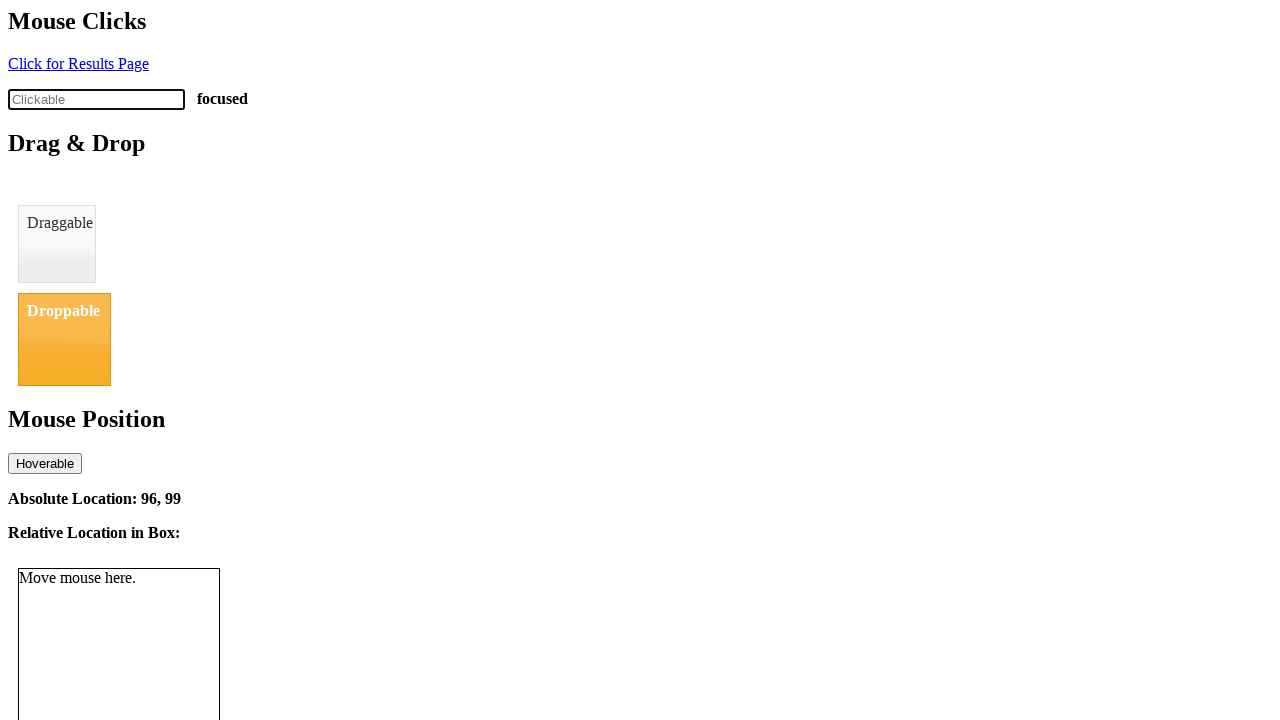

Typed 'action pause' while holding mouse button down
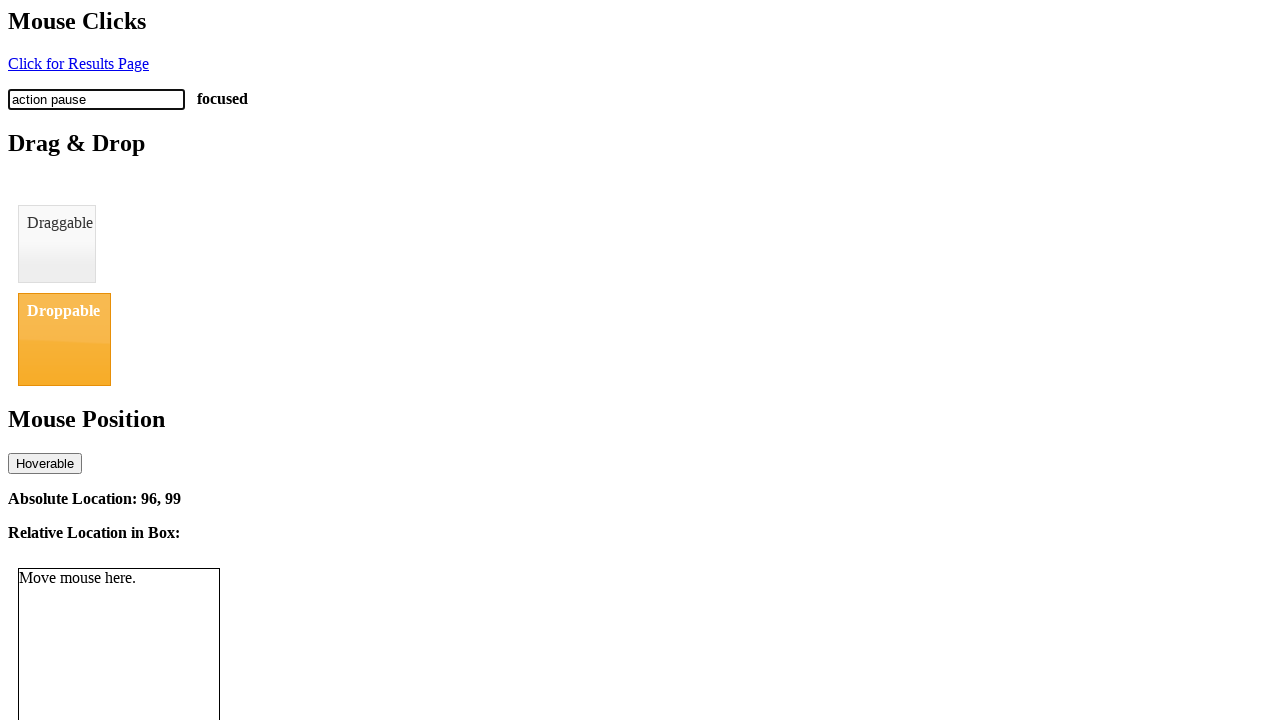

Released the held mouse button at (96, 99)
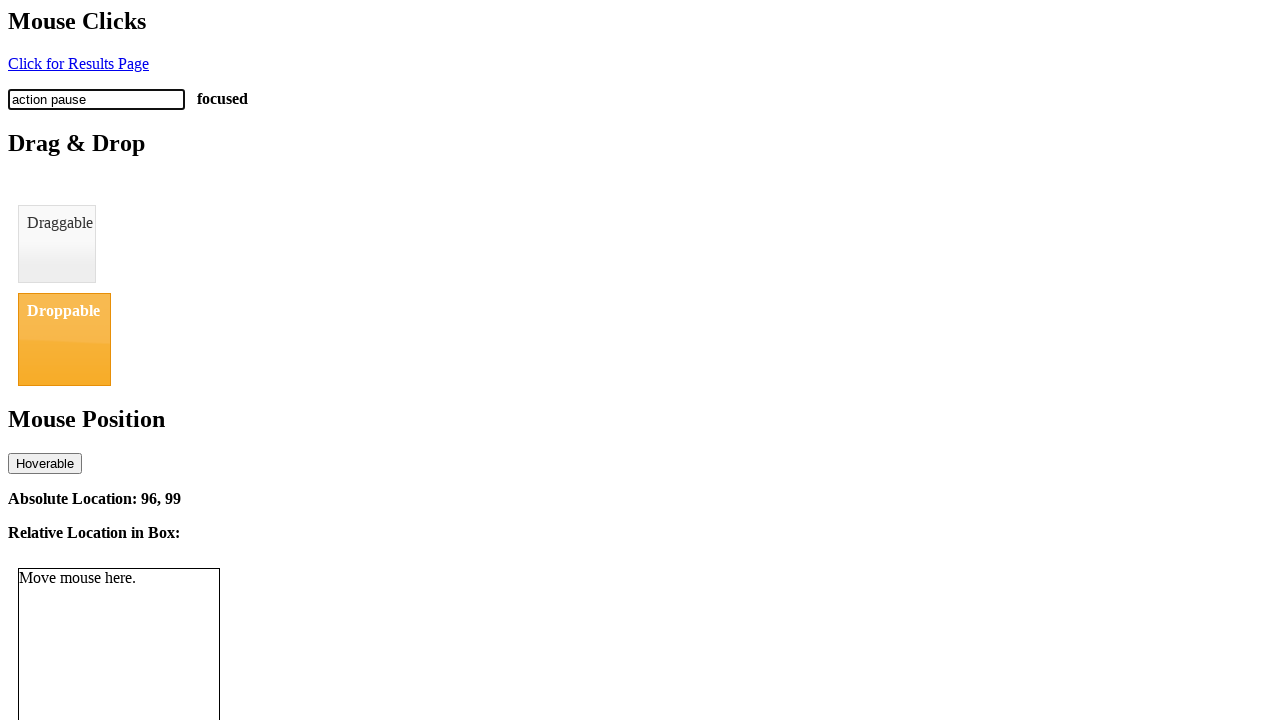

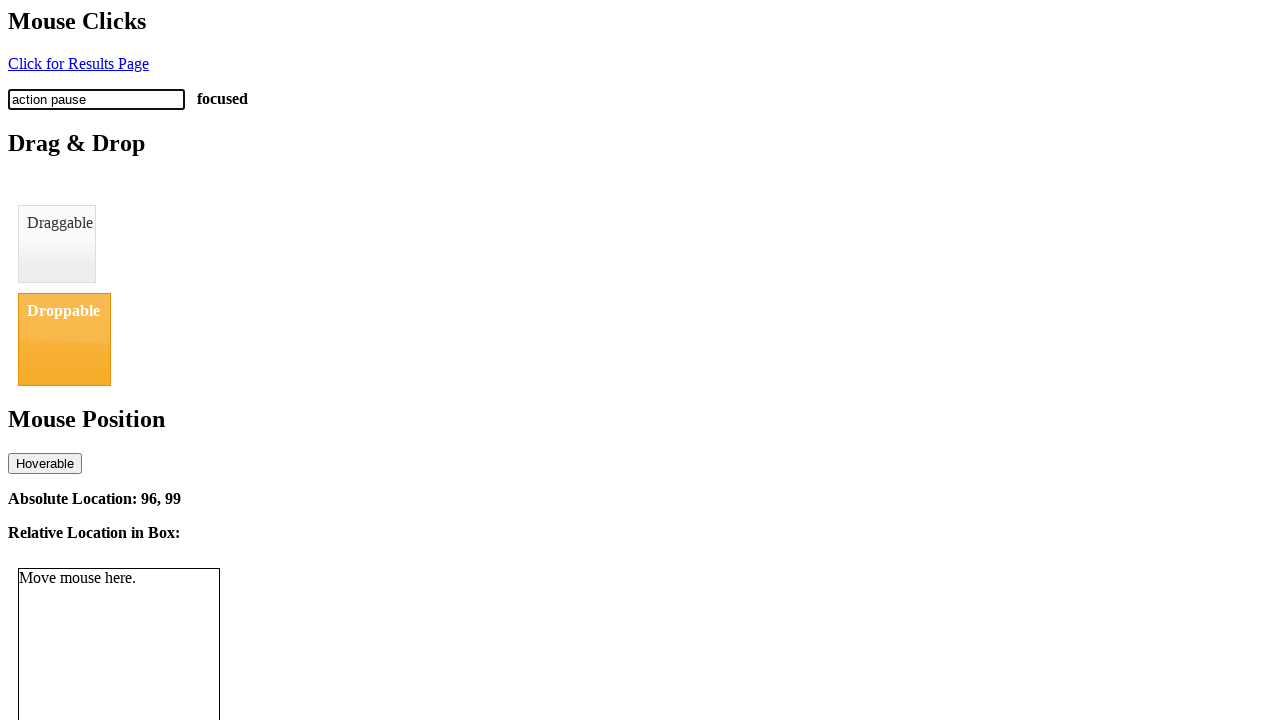